Opens the Selenium QA Bible test website and maximizes the browser window. This is a basic browser initialization test to verify the page loads correctly.

Starting URL: https://selenium.qabible.in/

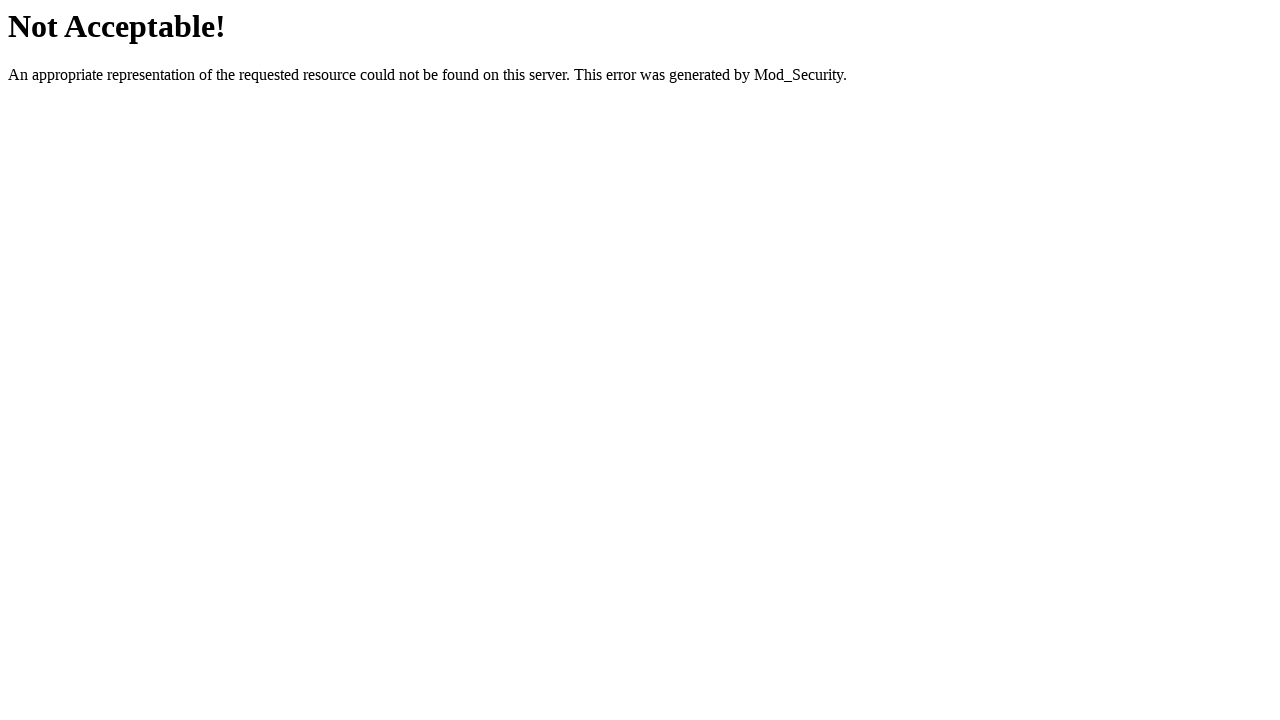

Set viewport size to 1920x1080 to maximize browser window
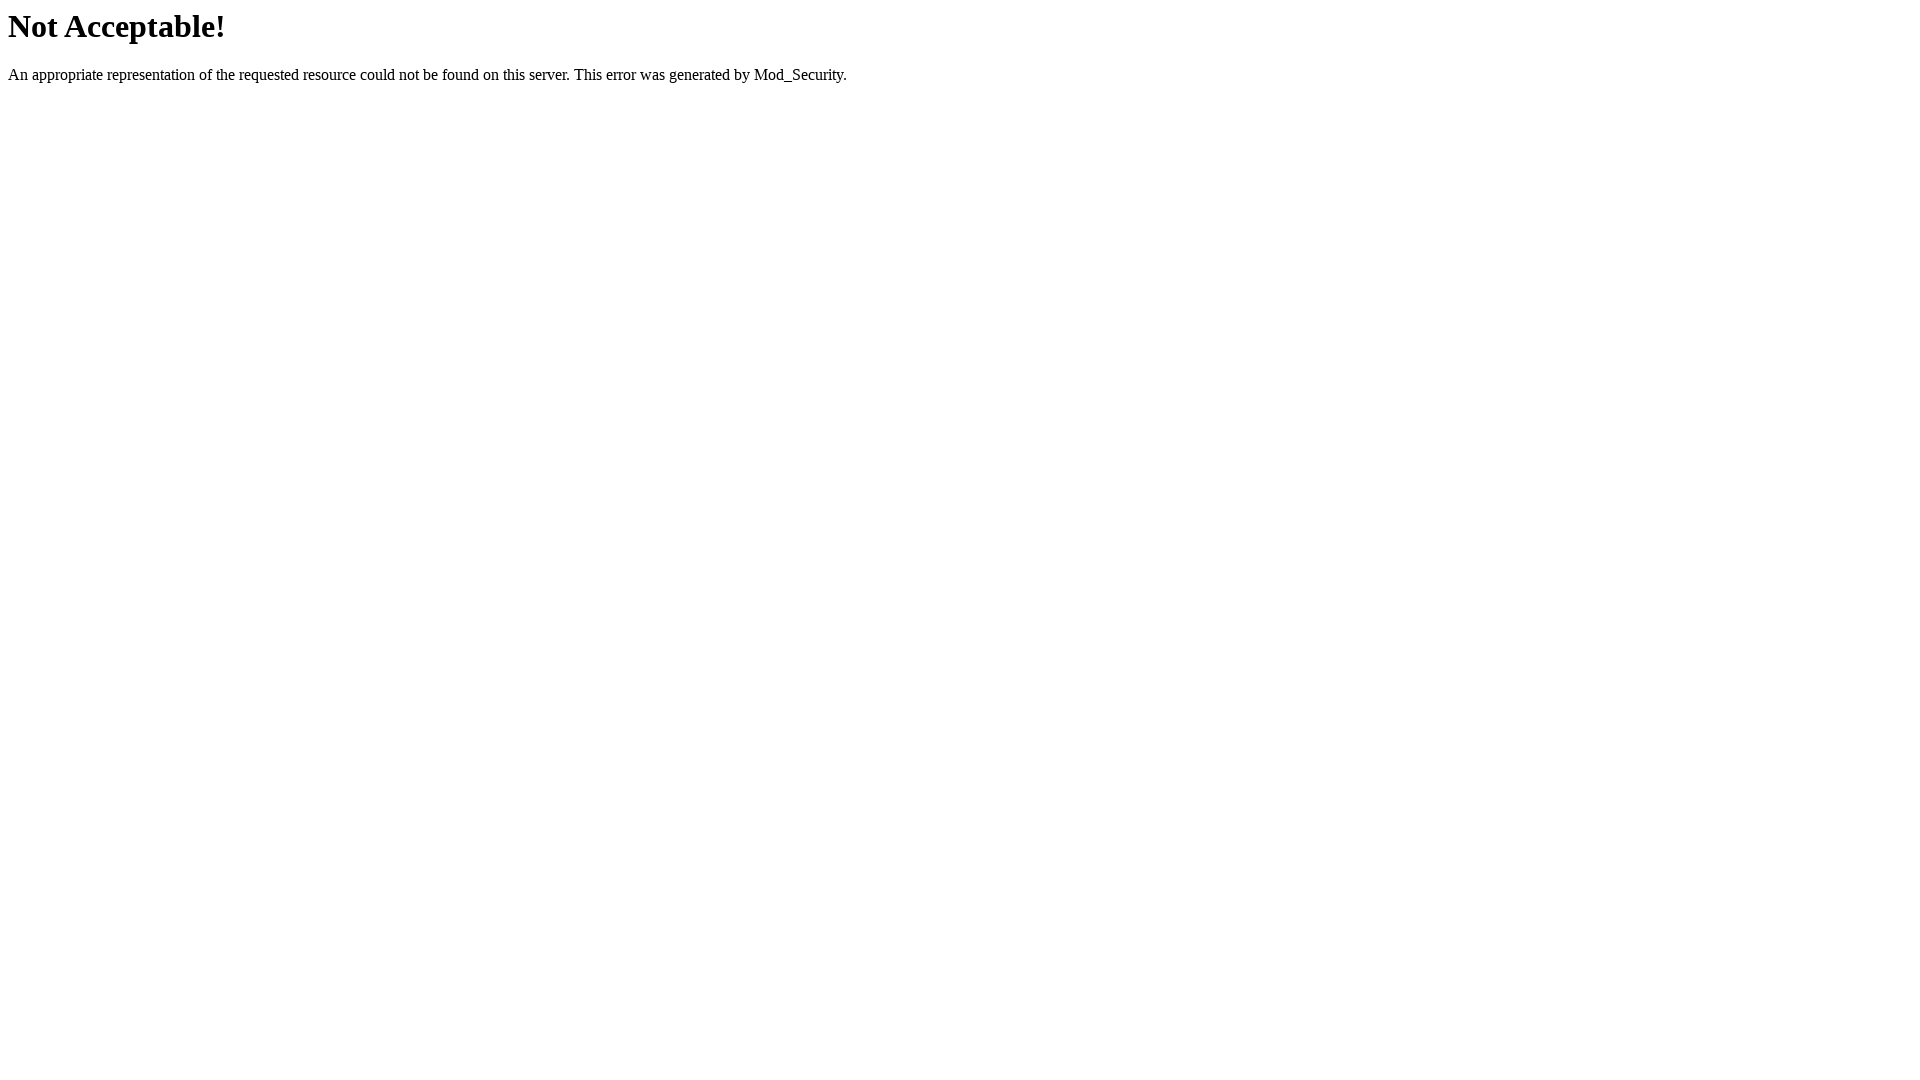

Page DOM content loaded successfully
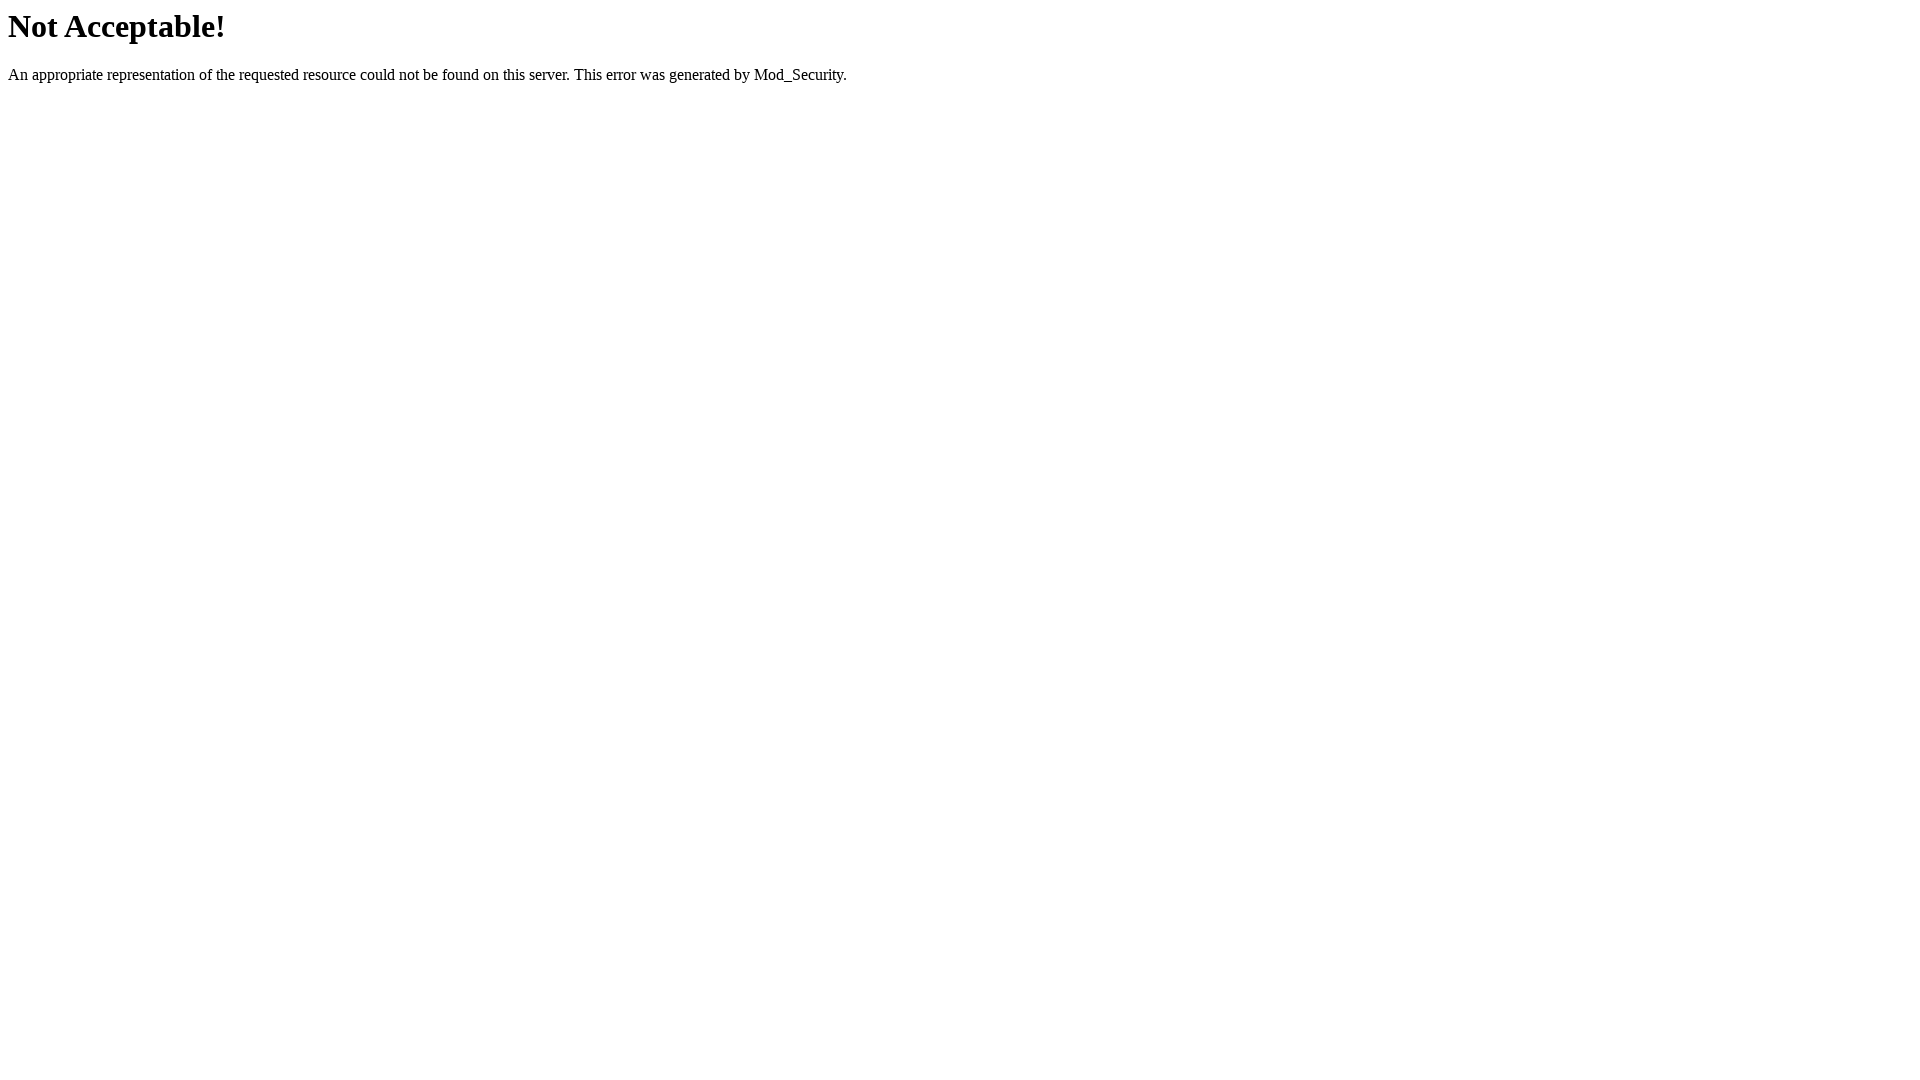

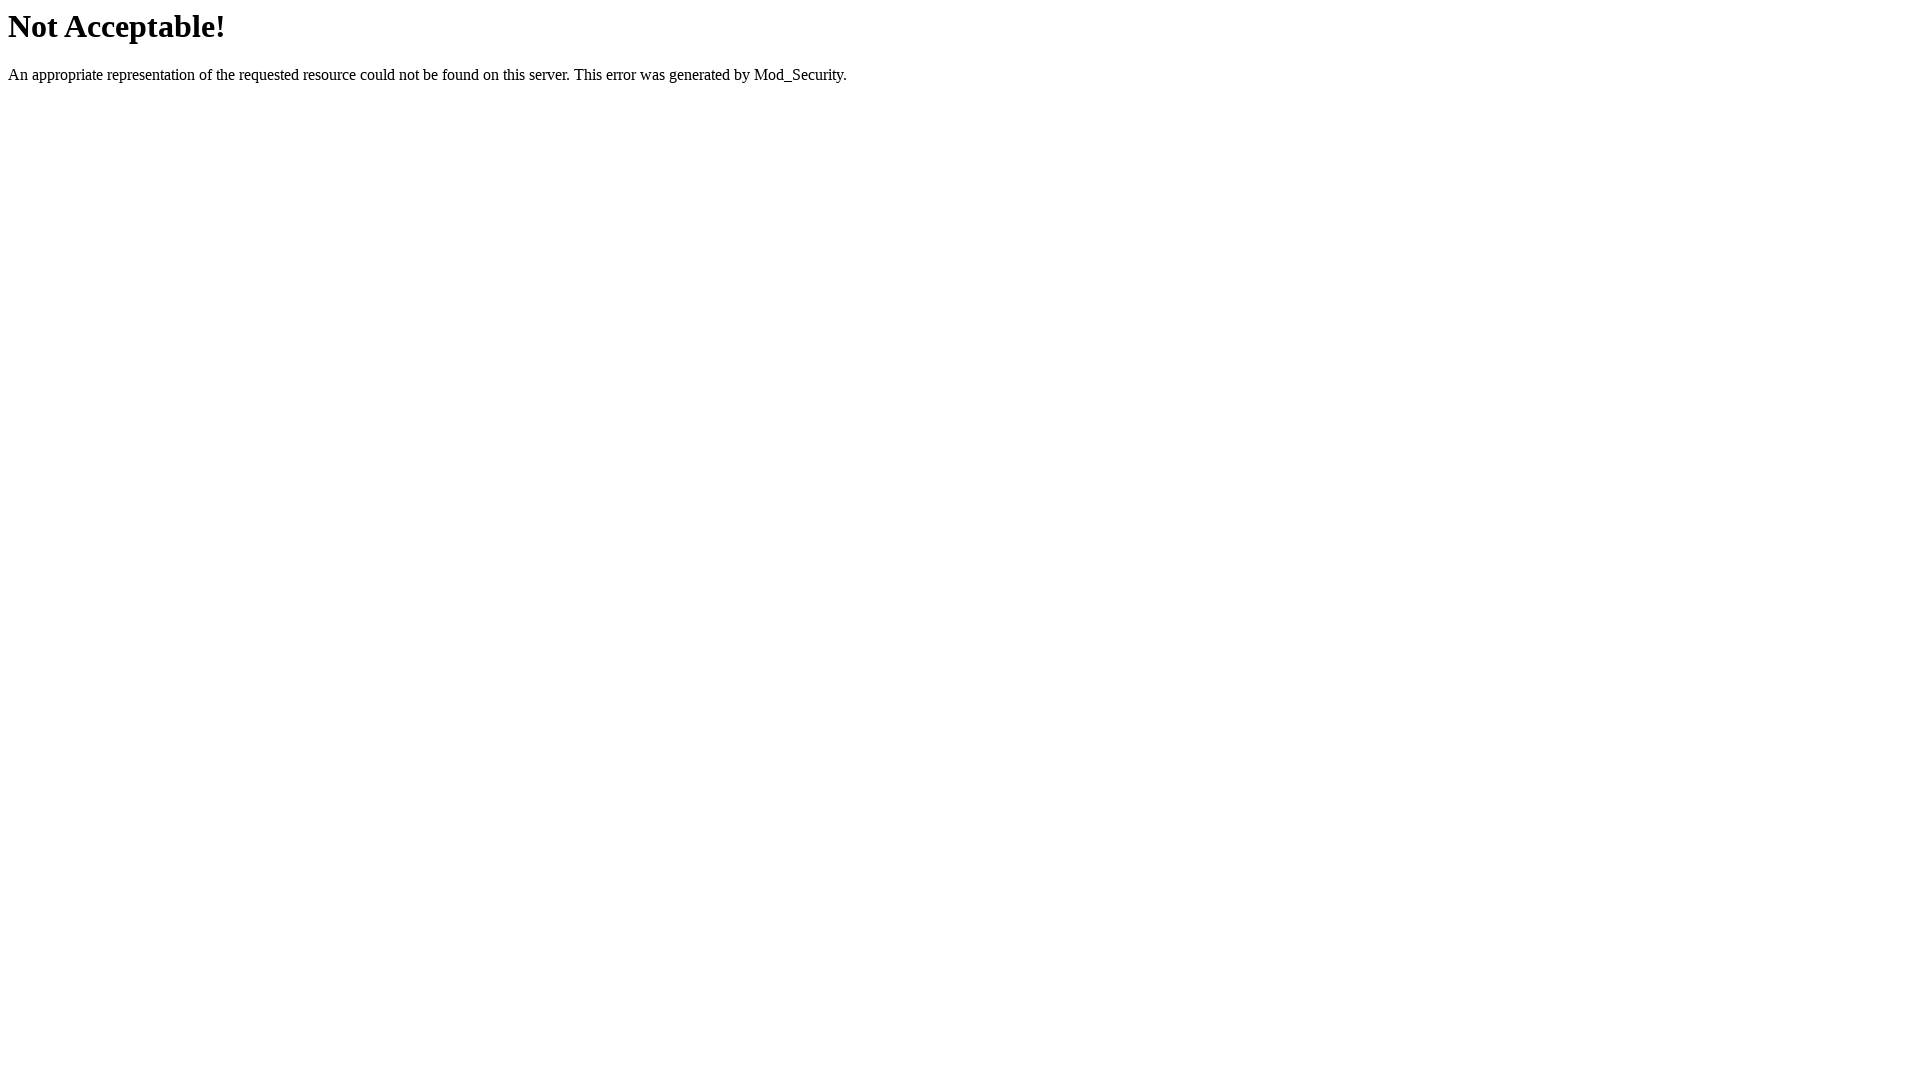